Tests the GNSS planning tool by filling in location coordinates (latitude, longitude, height) and shadow settings, then navigating to the charts view.

Starting URL: https://www.gnssplanning.com/#/settings

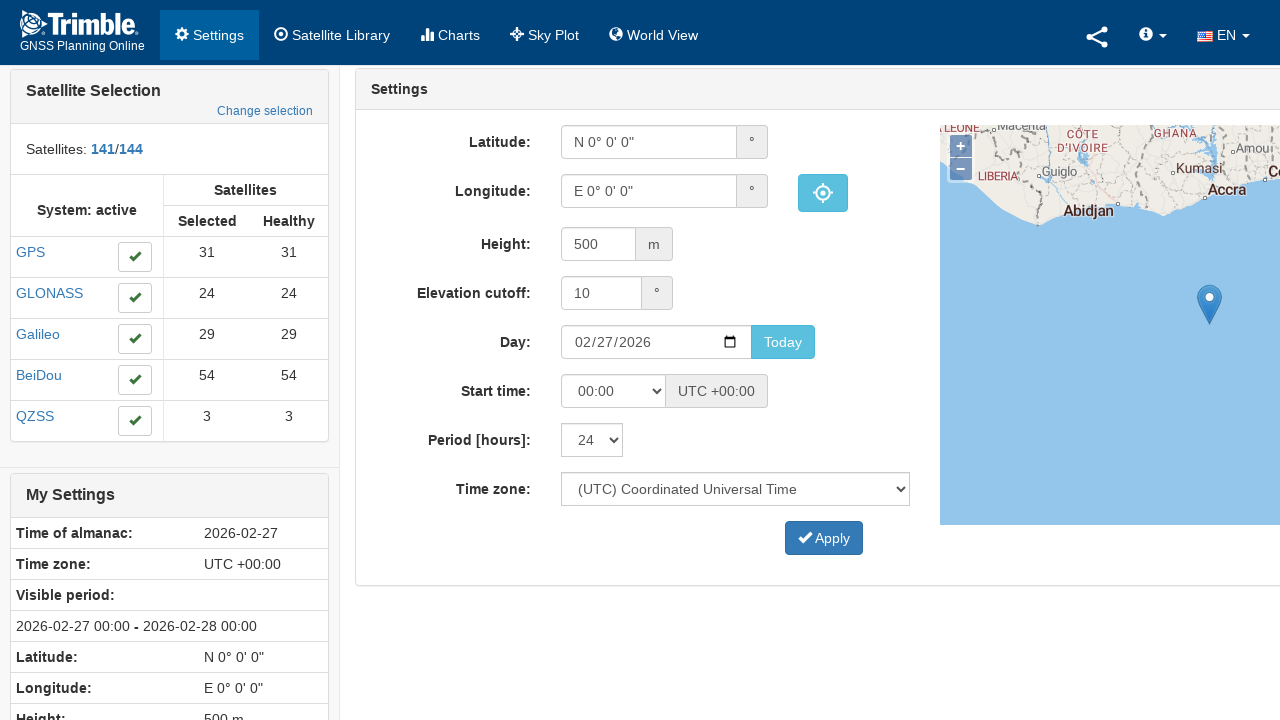

Cleared latitude field on #inputLatitude
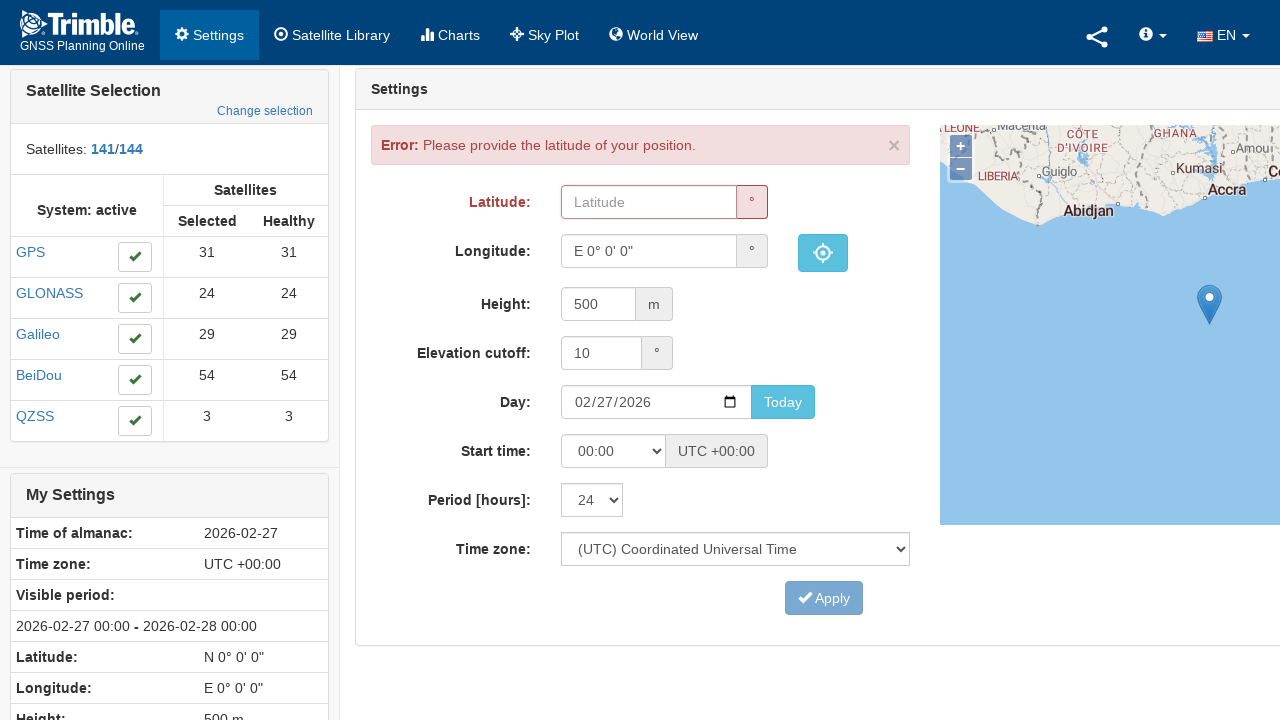

Filled latitude field with 'S 27° 29' 50.705"' on #inputLatitude
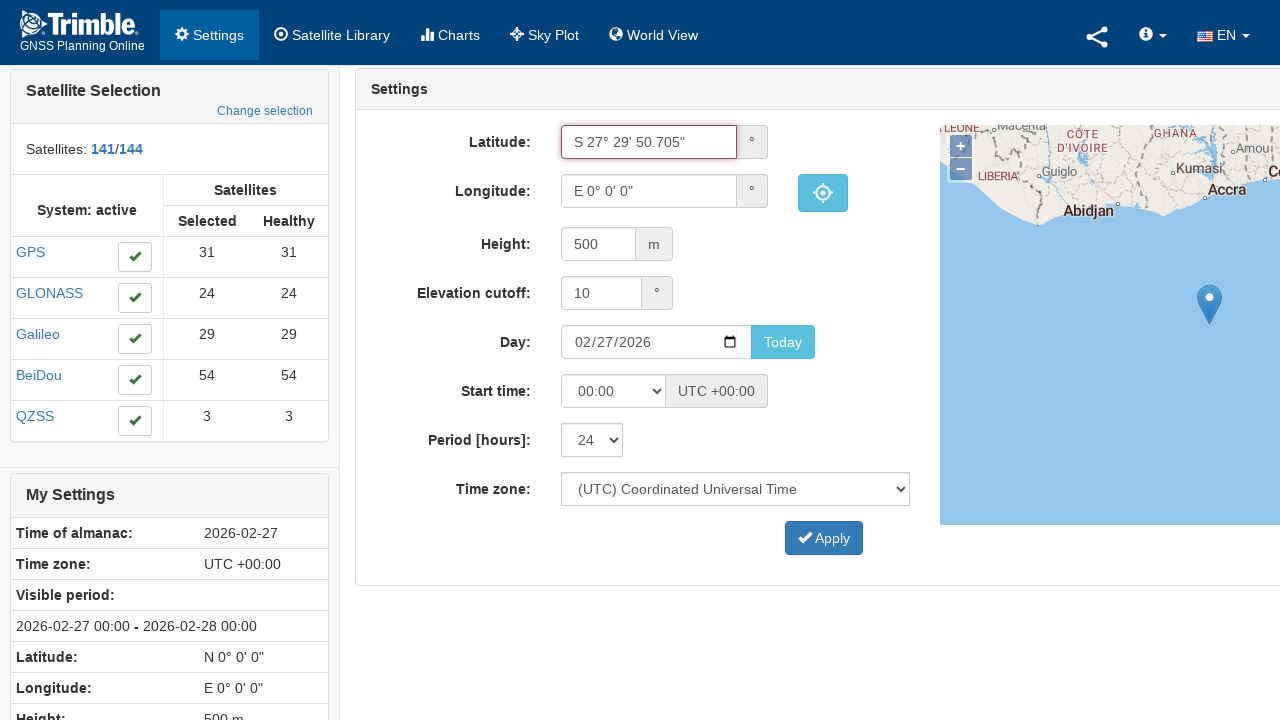

Cleared longitude field on #inputLongitude
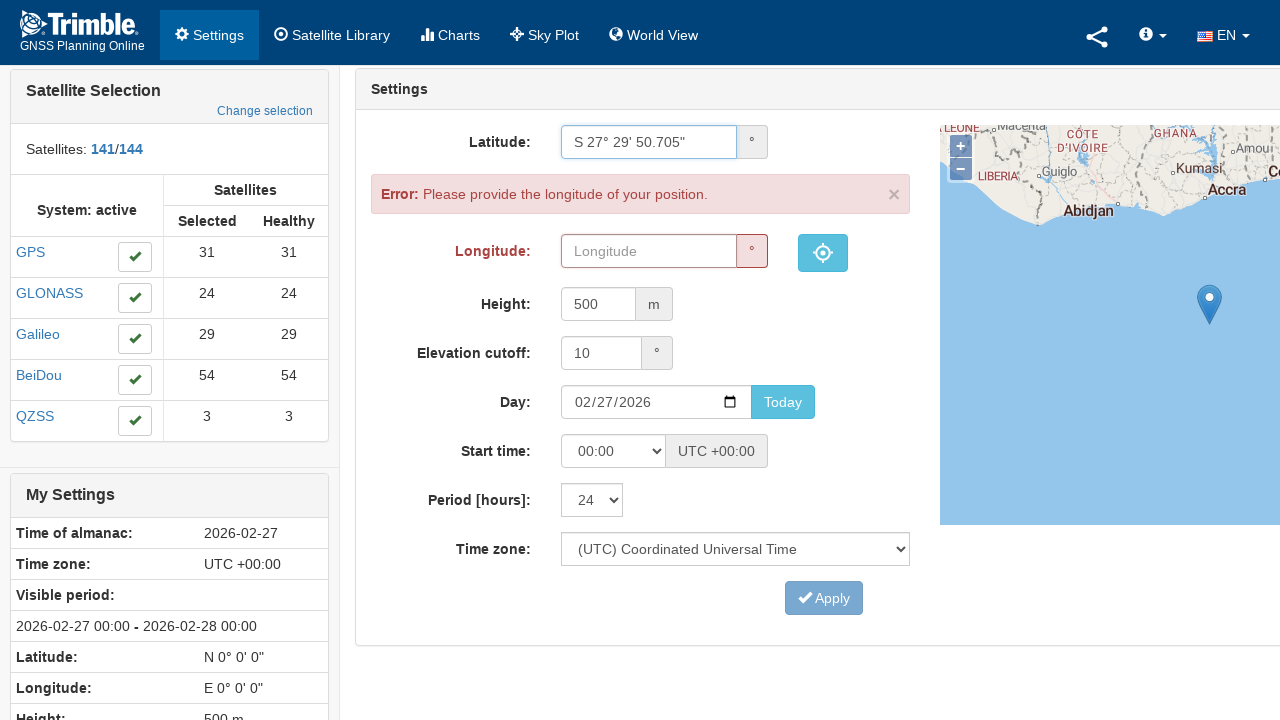

Filled longitude field with 'E 153° 0' 47.4104"' on #inputLongitude
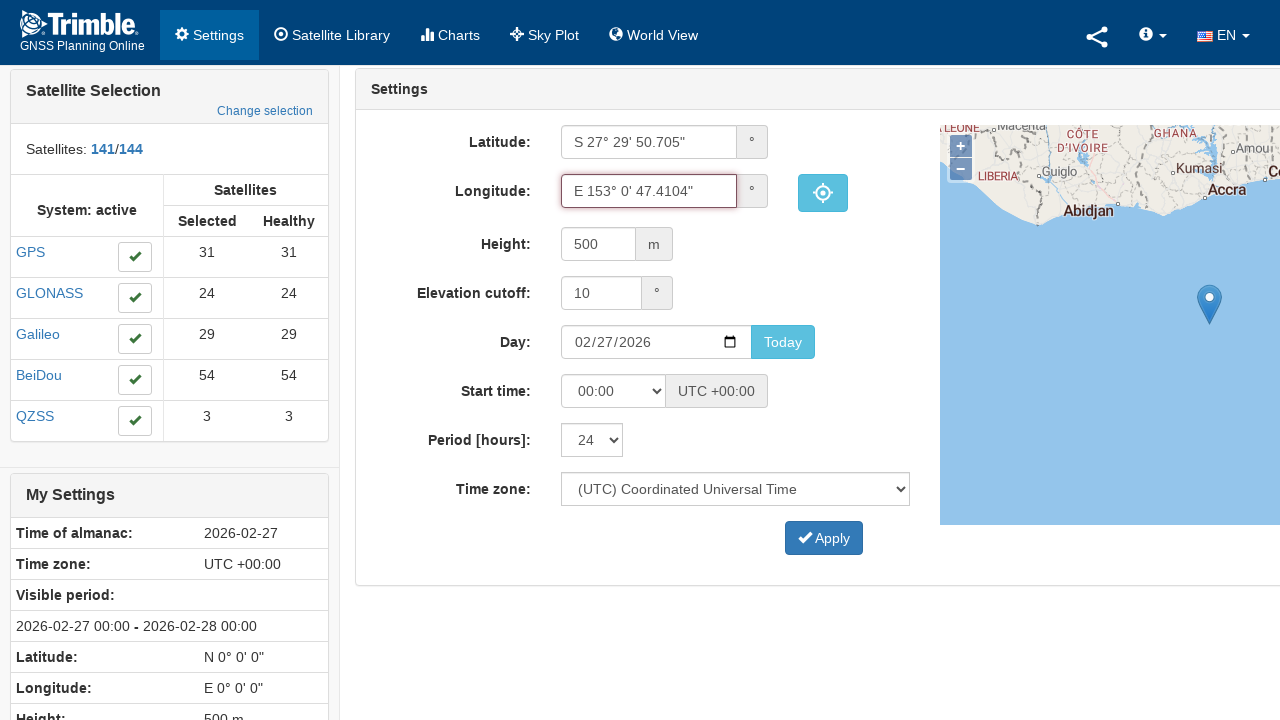

Cleared height field on #inputHeight
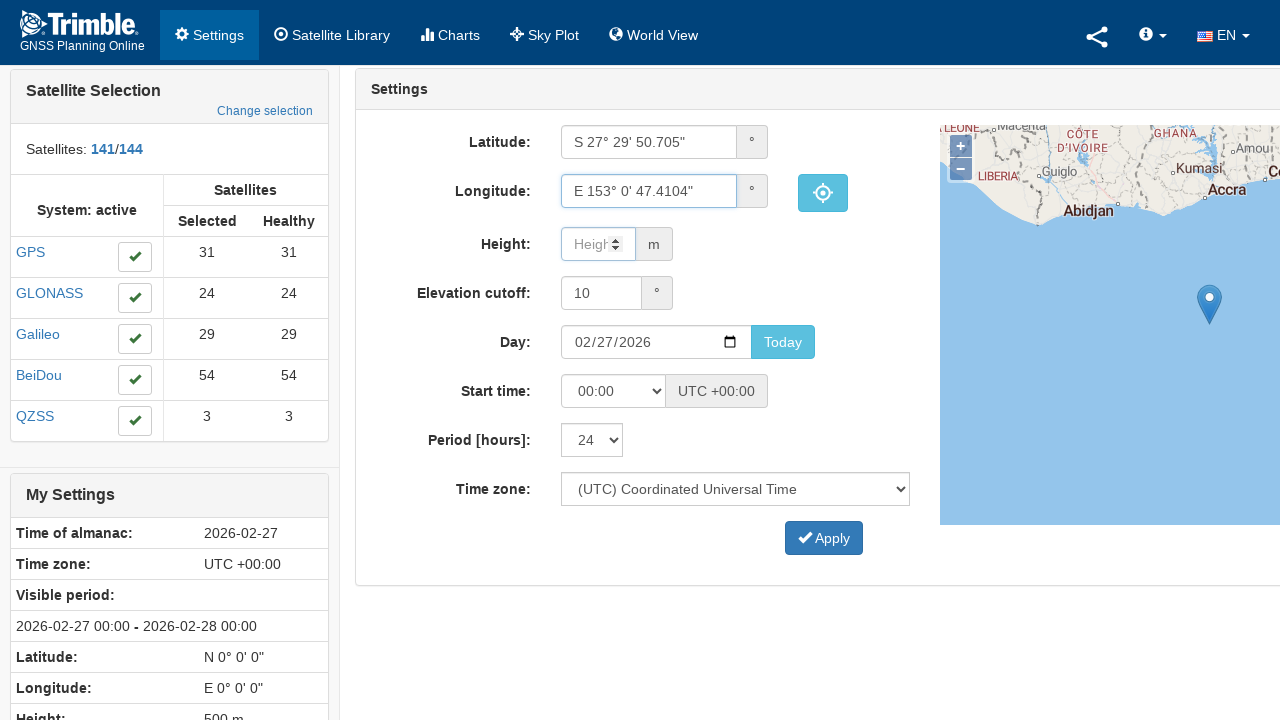

Filled height field with '24' on #inputHeight
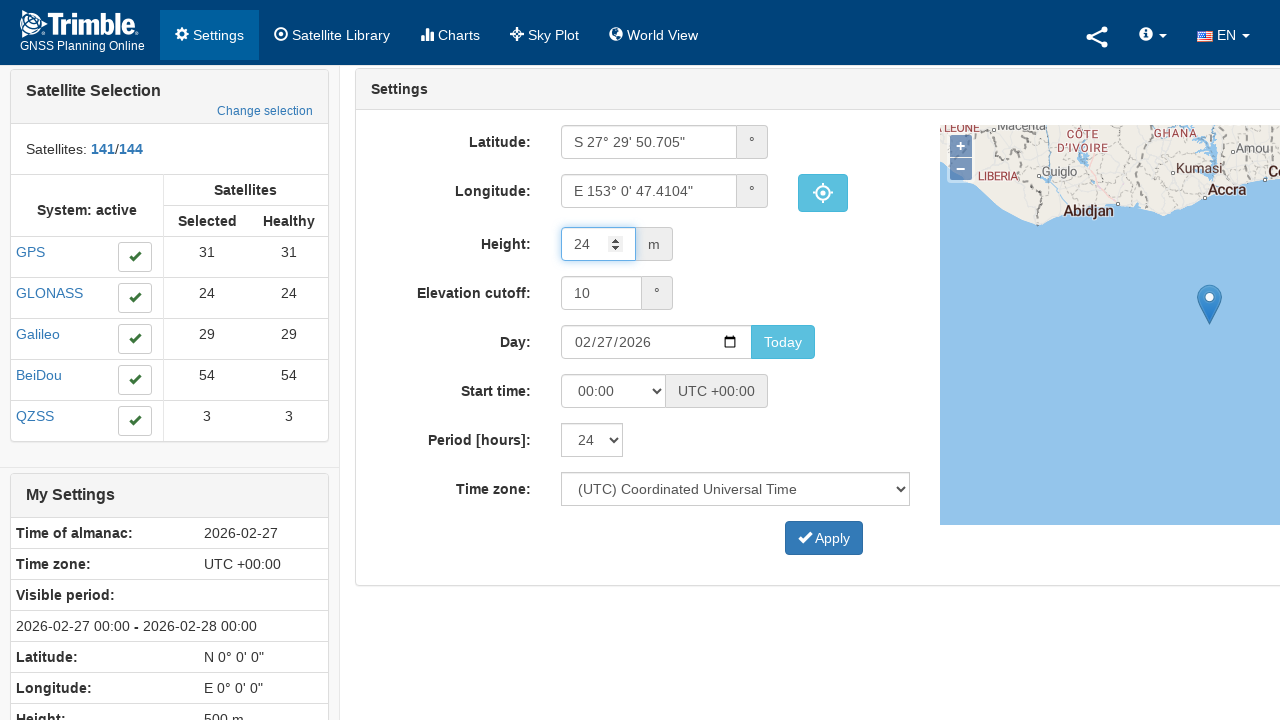

Cleared shadow field on #inputShadow
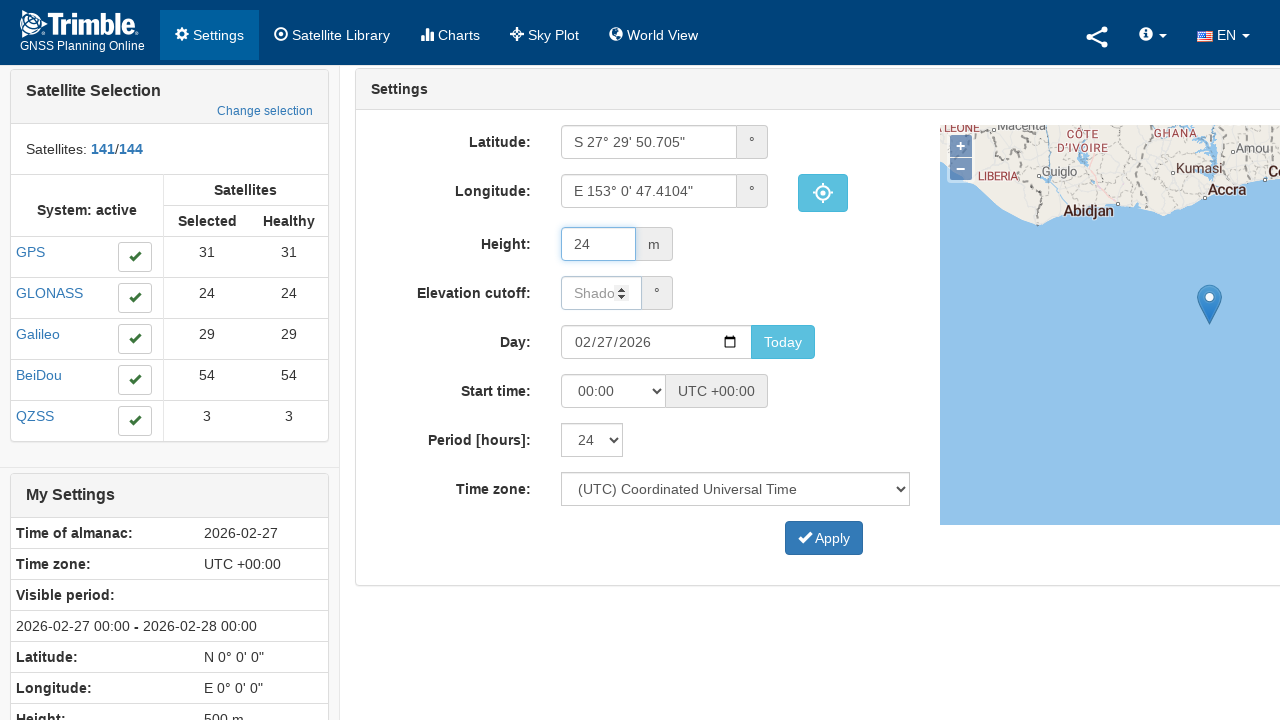

Filled shadow field with '10' on #inputShadow
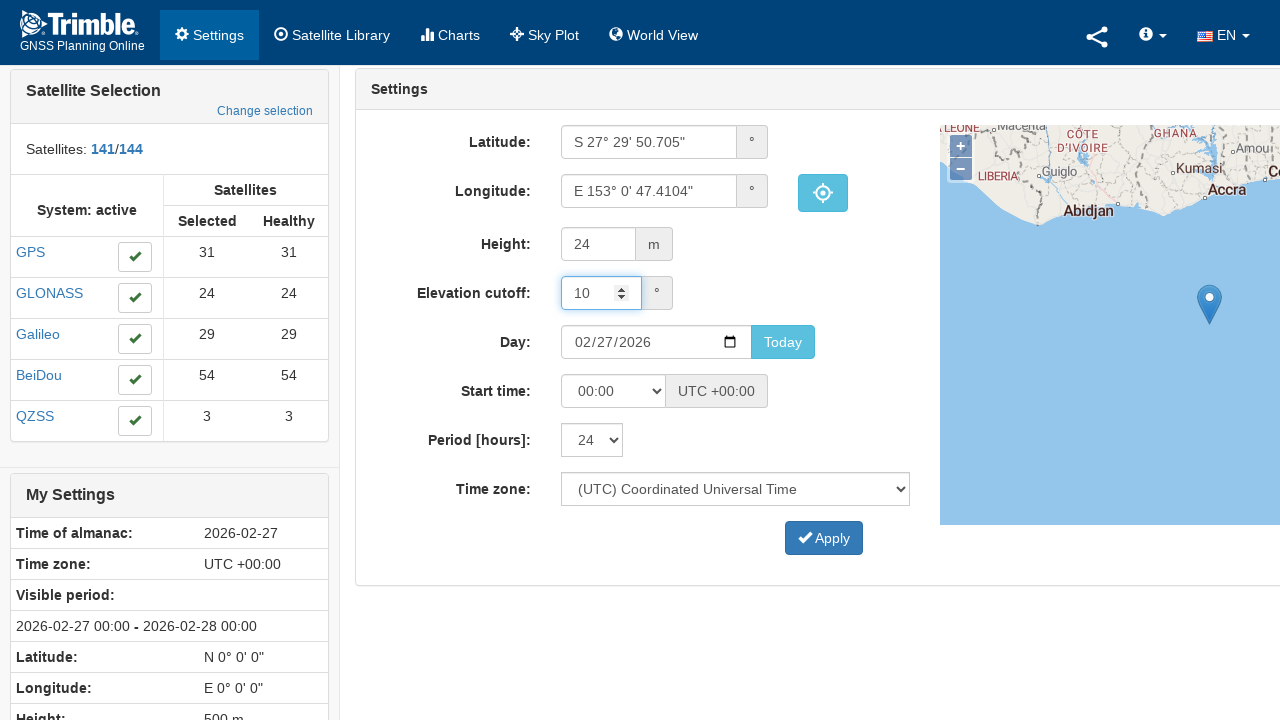

Clicked button to apply GNSS planning settings at (824, 538) on .col-sm-11 button
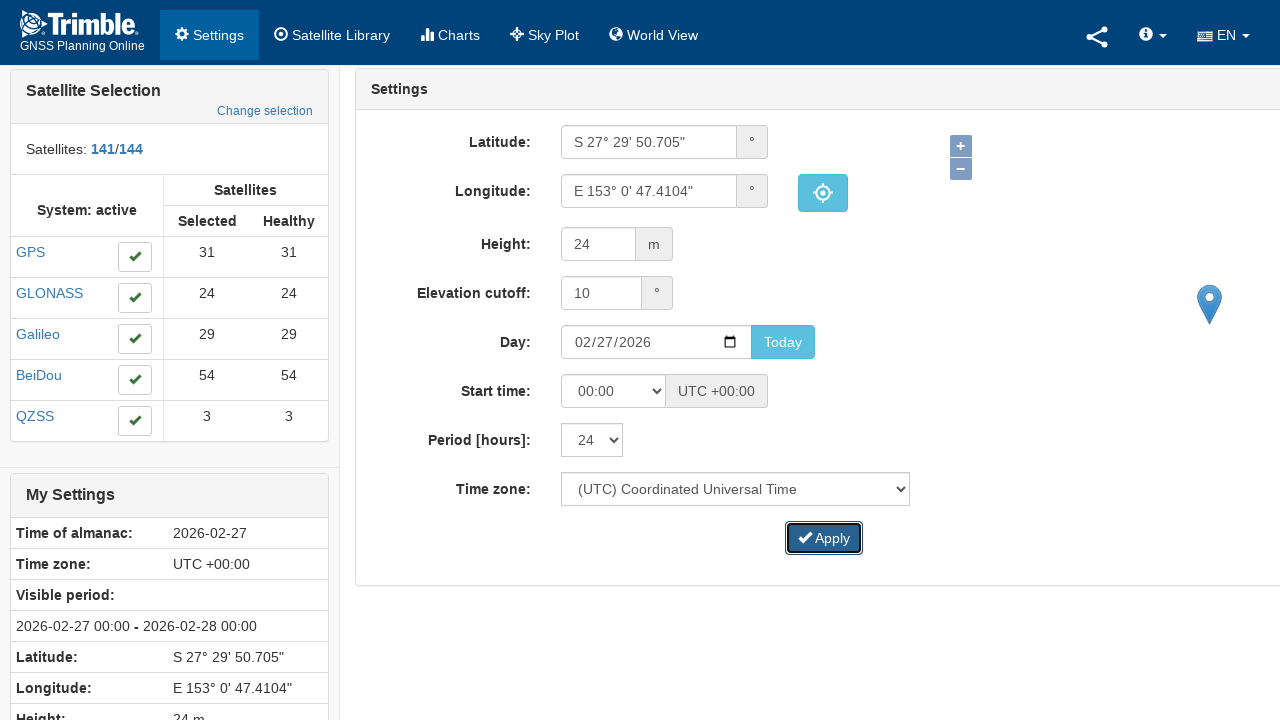

Navigated to charts view page
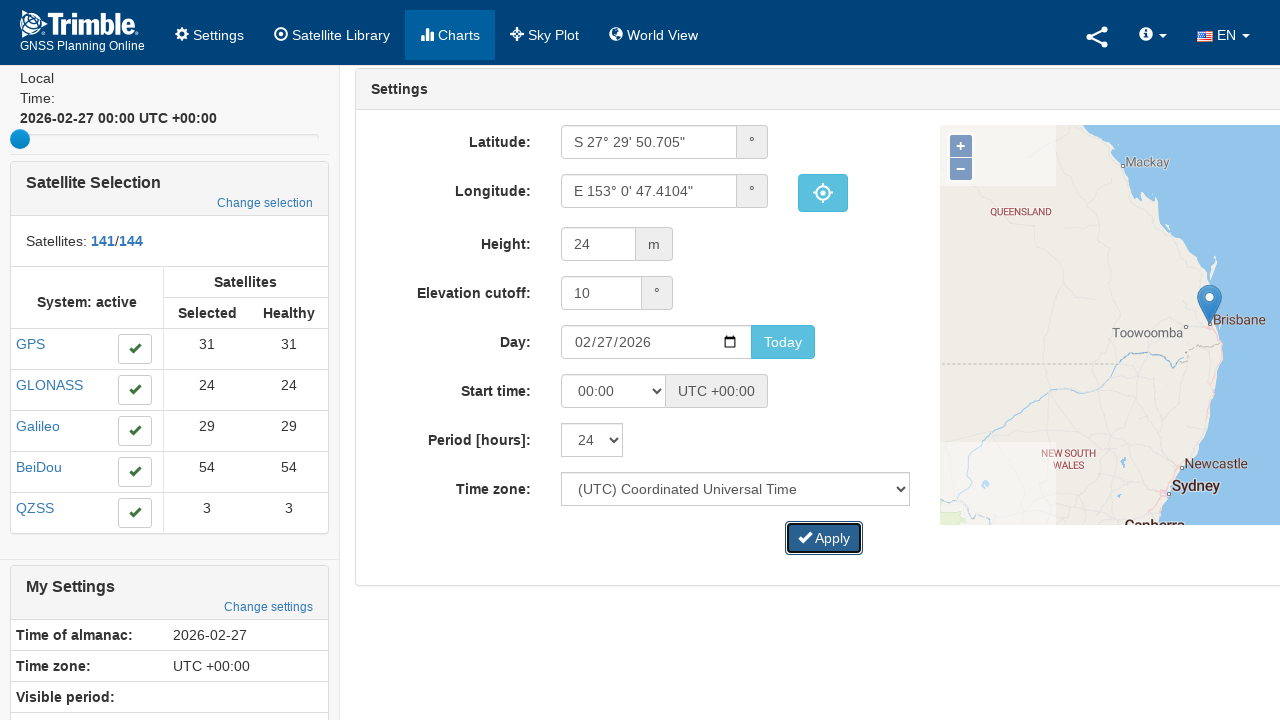

Waited 3000ms for charts to load
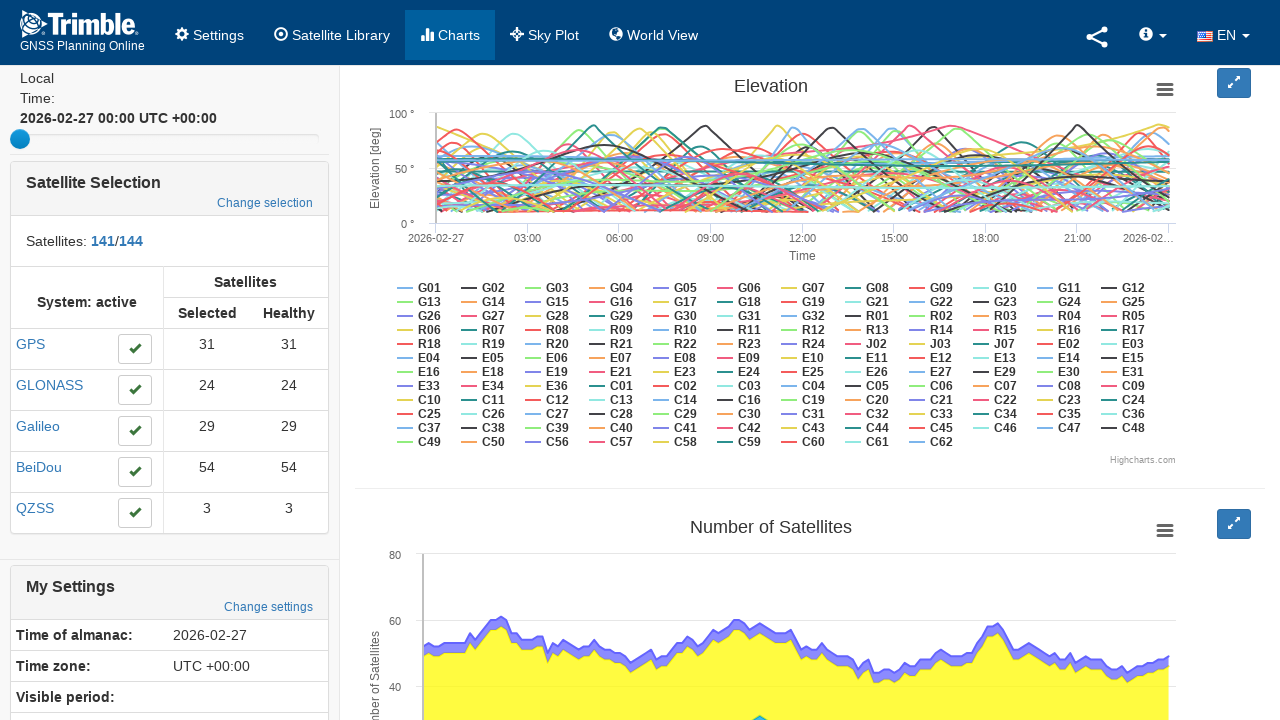

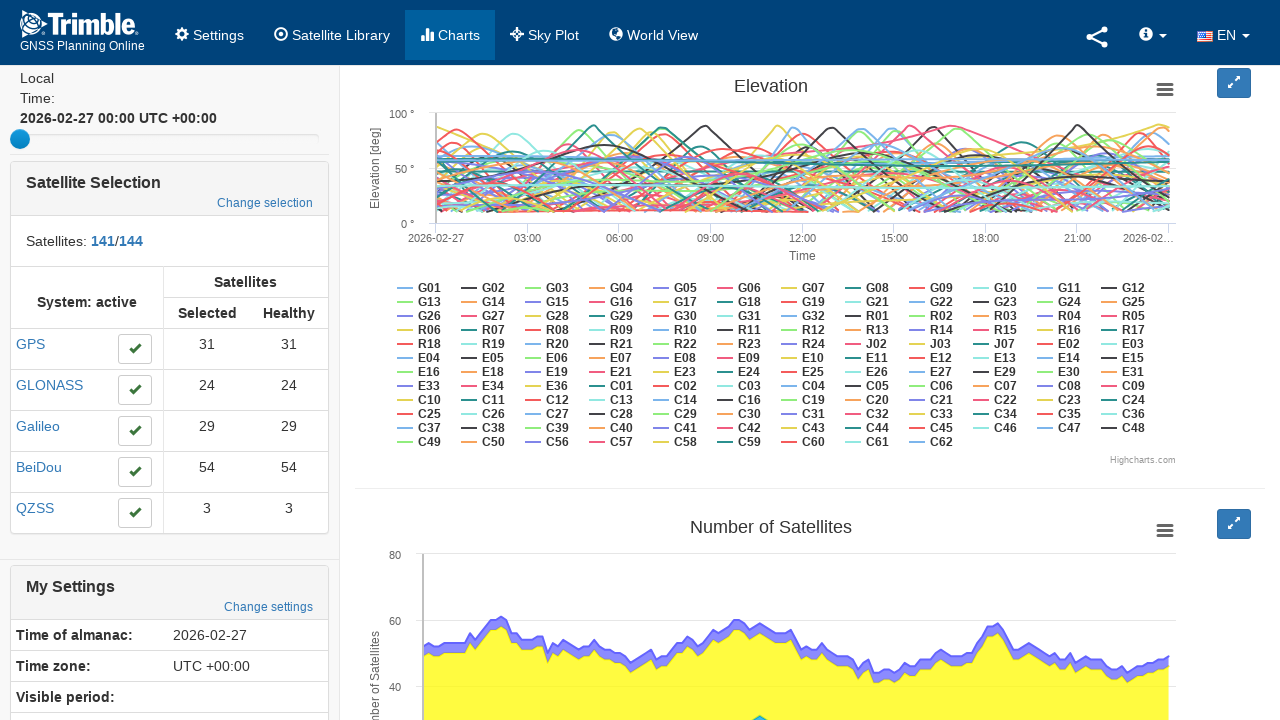